Tests checkbox interactions by selecting Java and Python checkboxes and verifying the state of a disabled checkbox

Starting URL: https://leafground.com/checkbox.xhtml

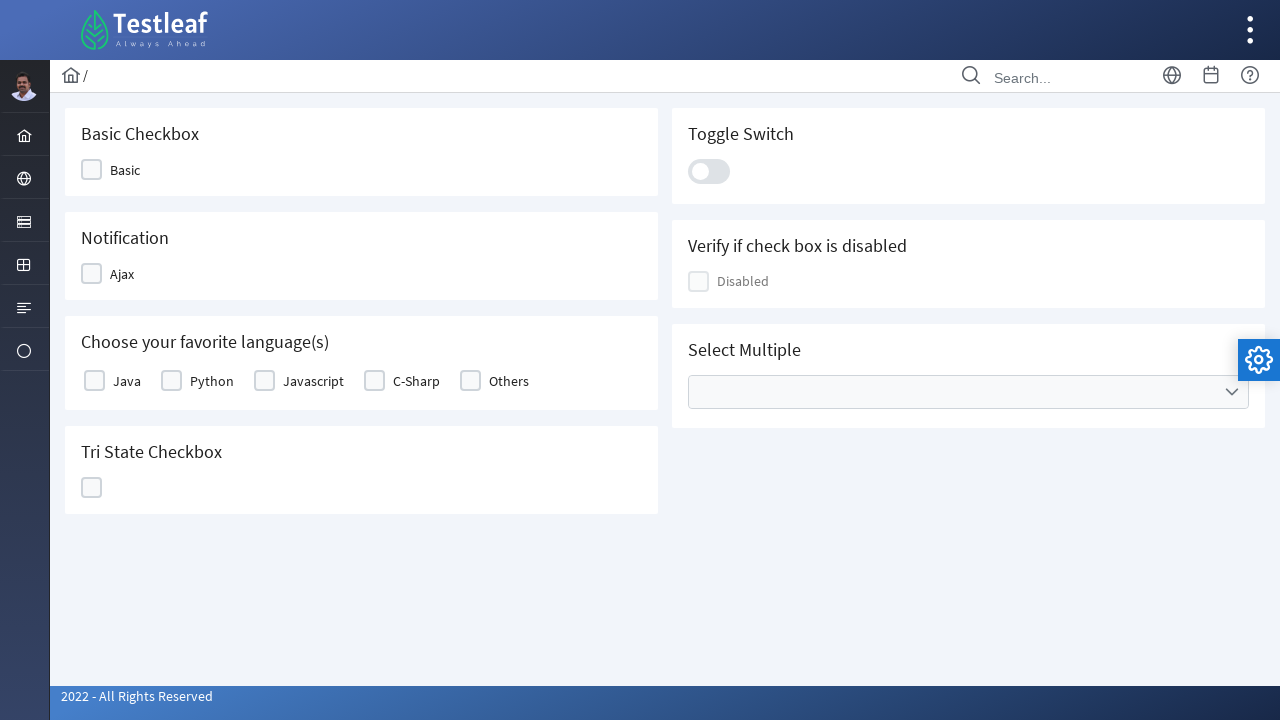

Clicked Java checkbox at (127, 381) on label:has-text('Java')
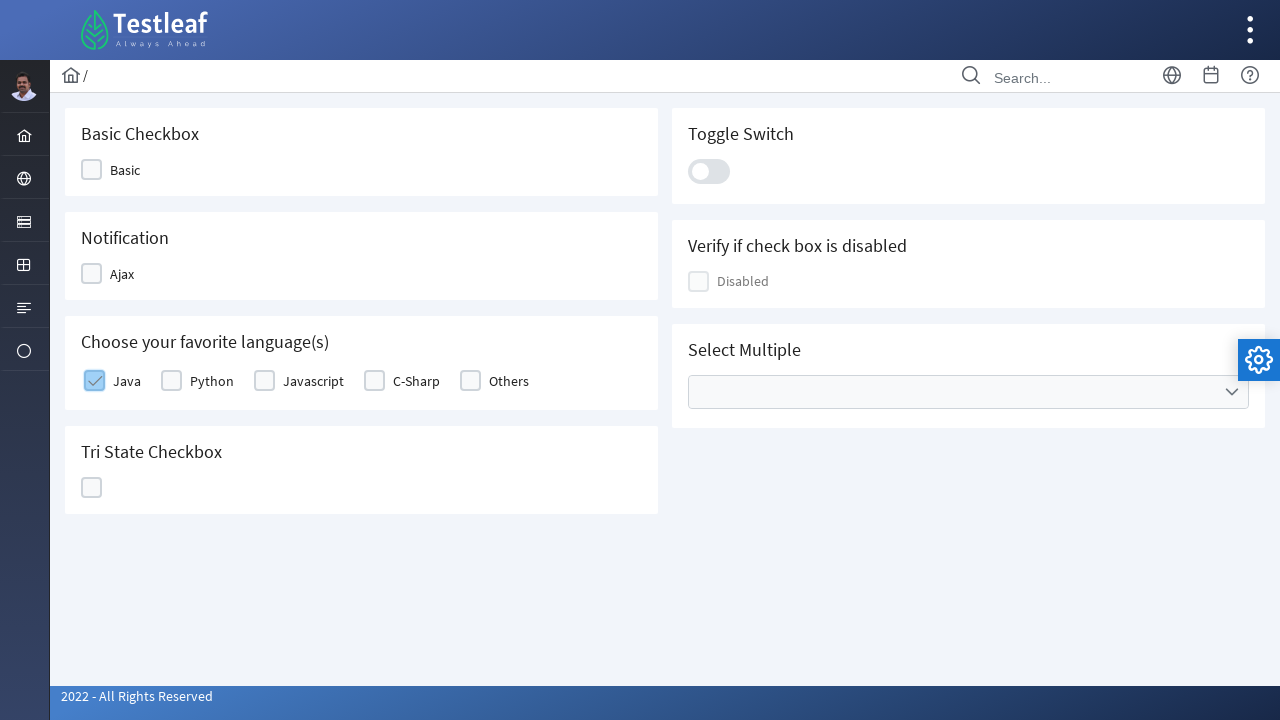

Clicked Python checkbox at (212, 381) on label:has-text('Python')
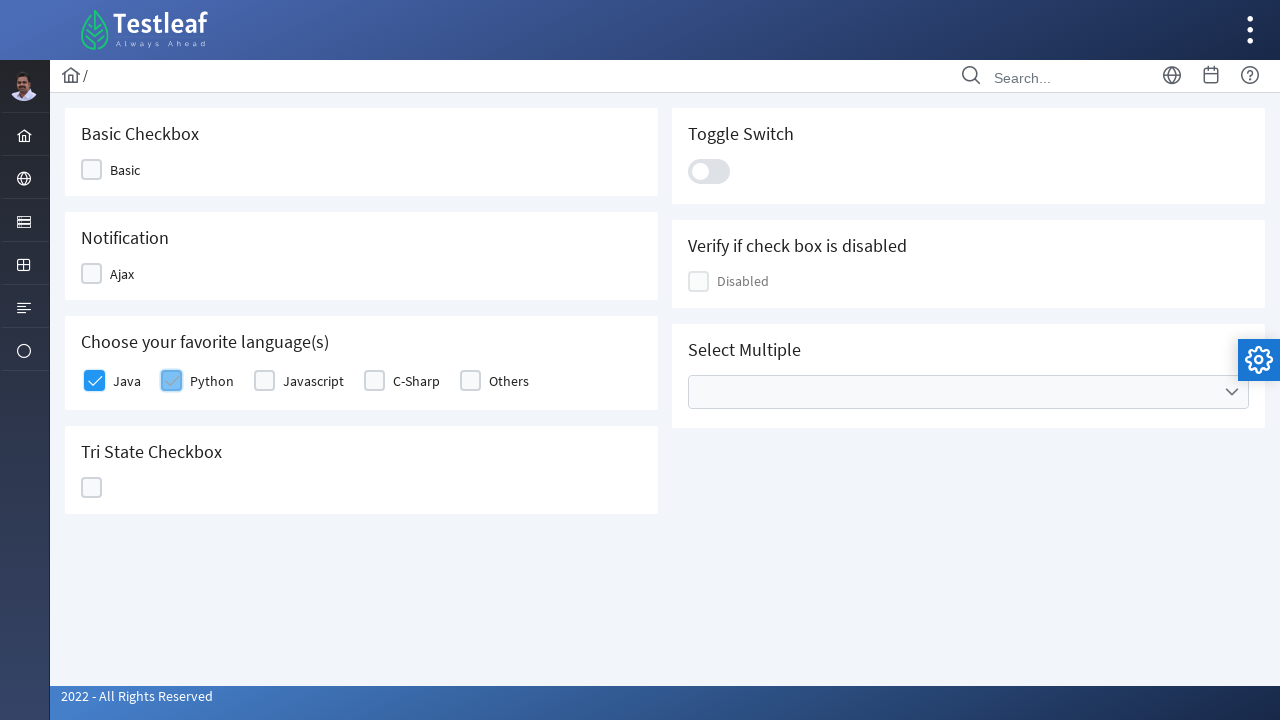

Located the third checkbox element
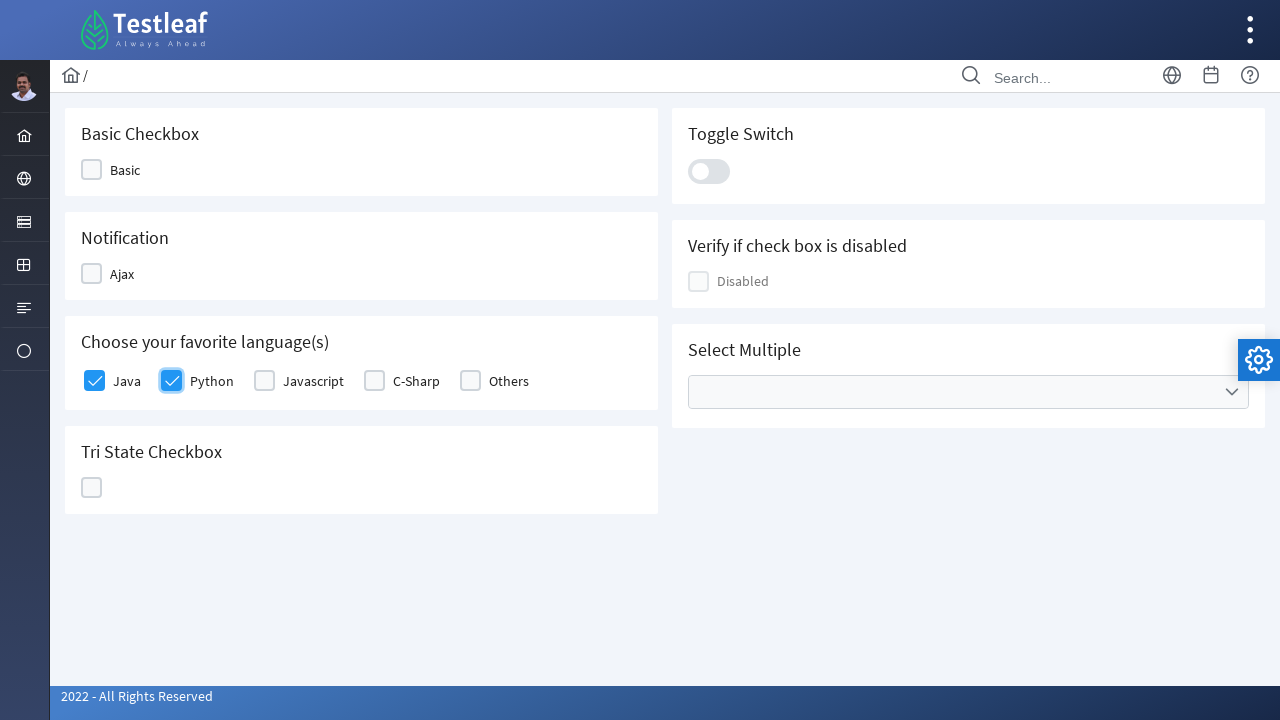

Checked if third checkbox is enabled
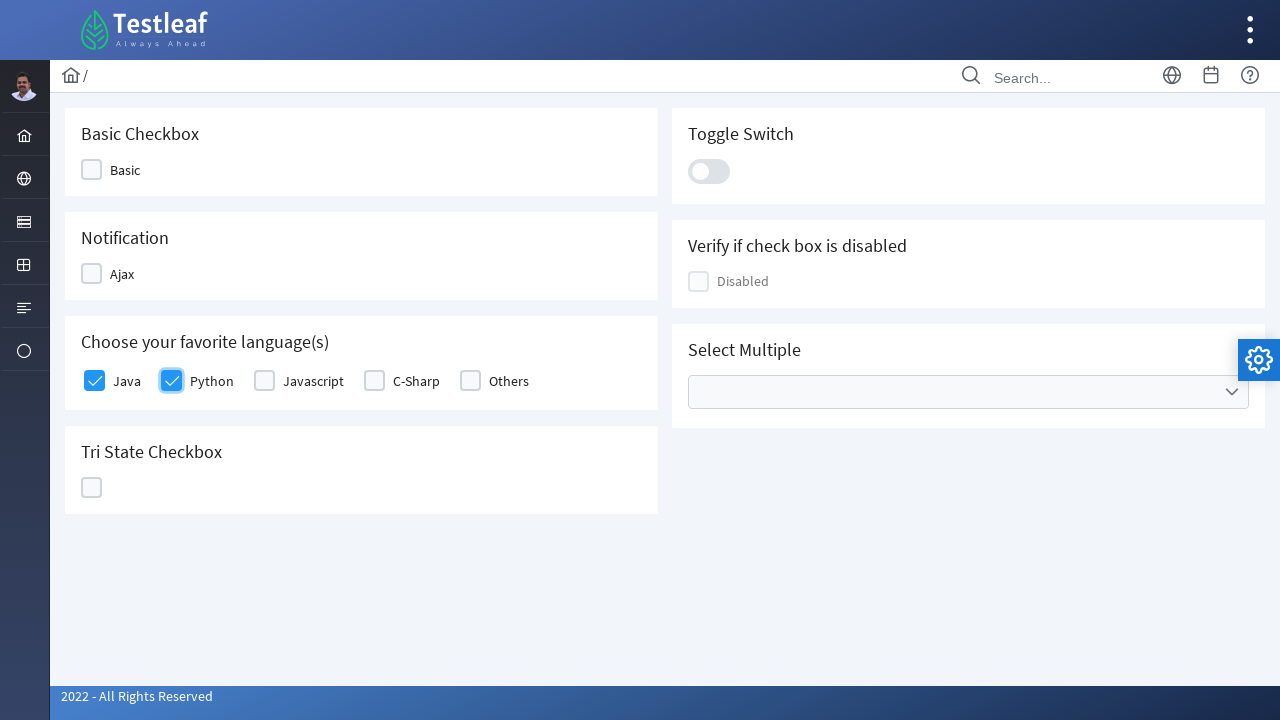

Verified that third checkbox is enabled
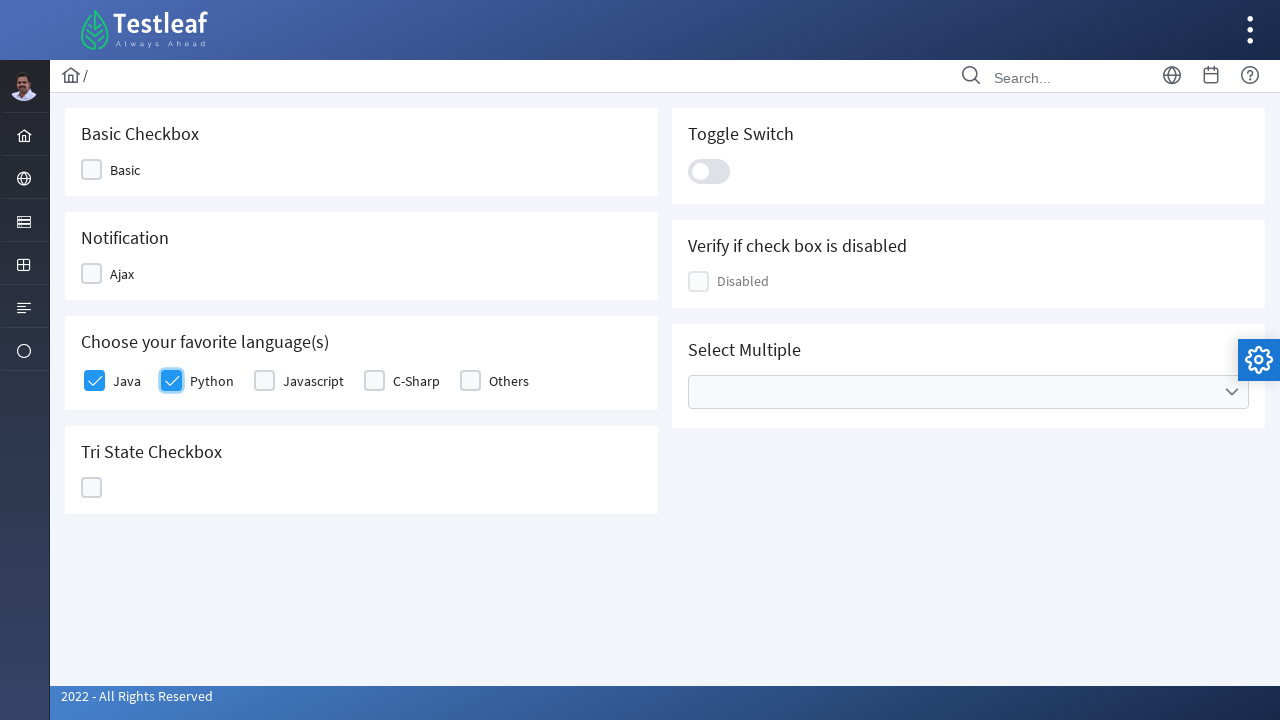

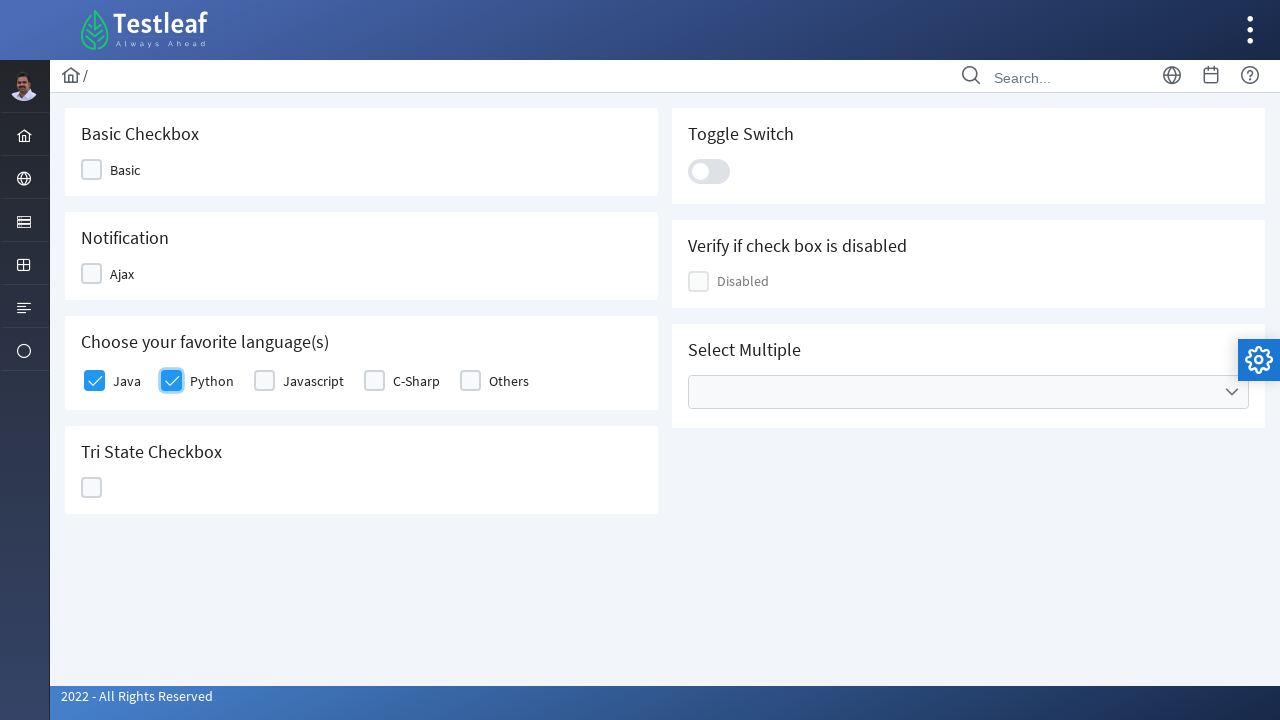